Tests jQuery UI selectable functionality by selecting multiple items from a list using click and hold actions

Starting URL: http://jqueryui.com/selectable/

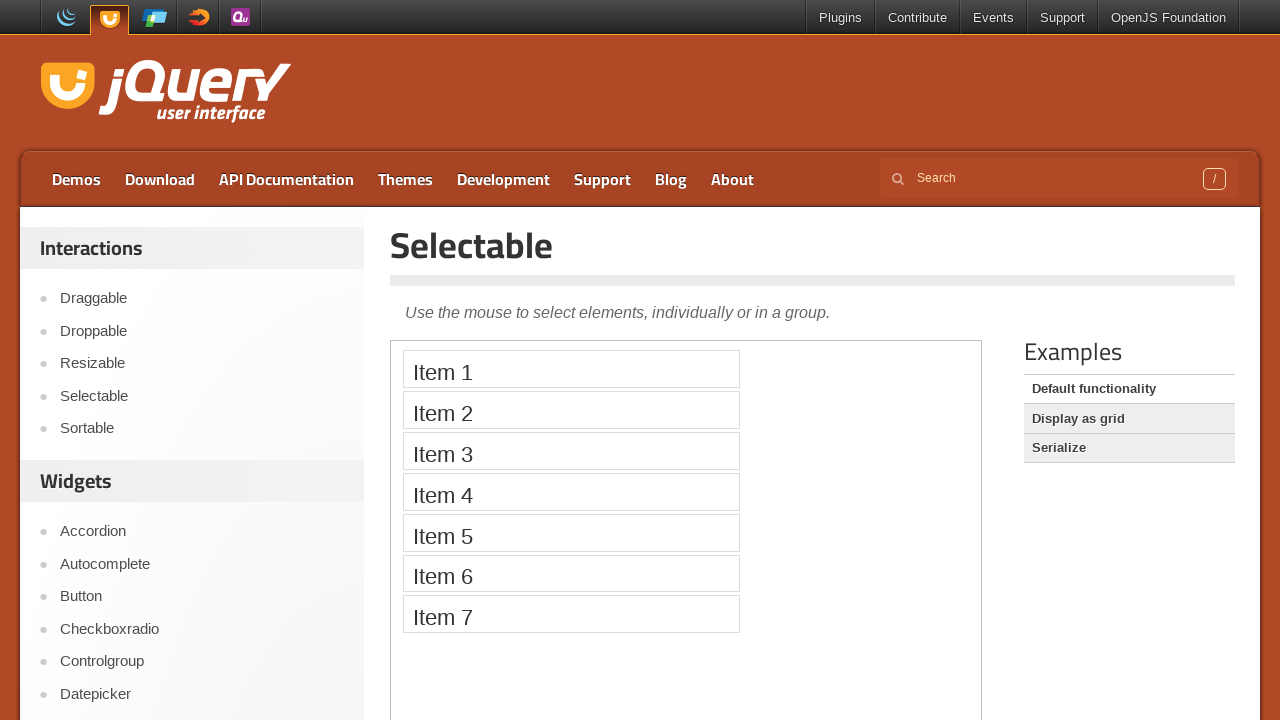

Located the demo iframe for jQuery UI selectable
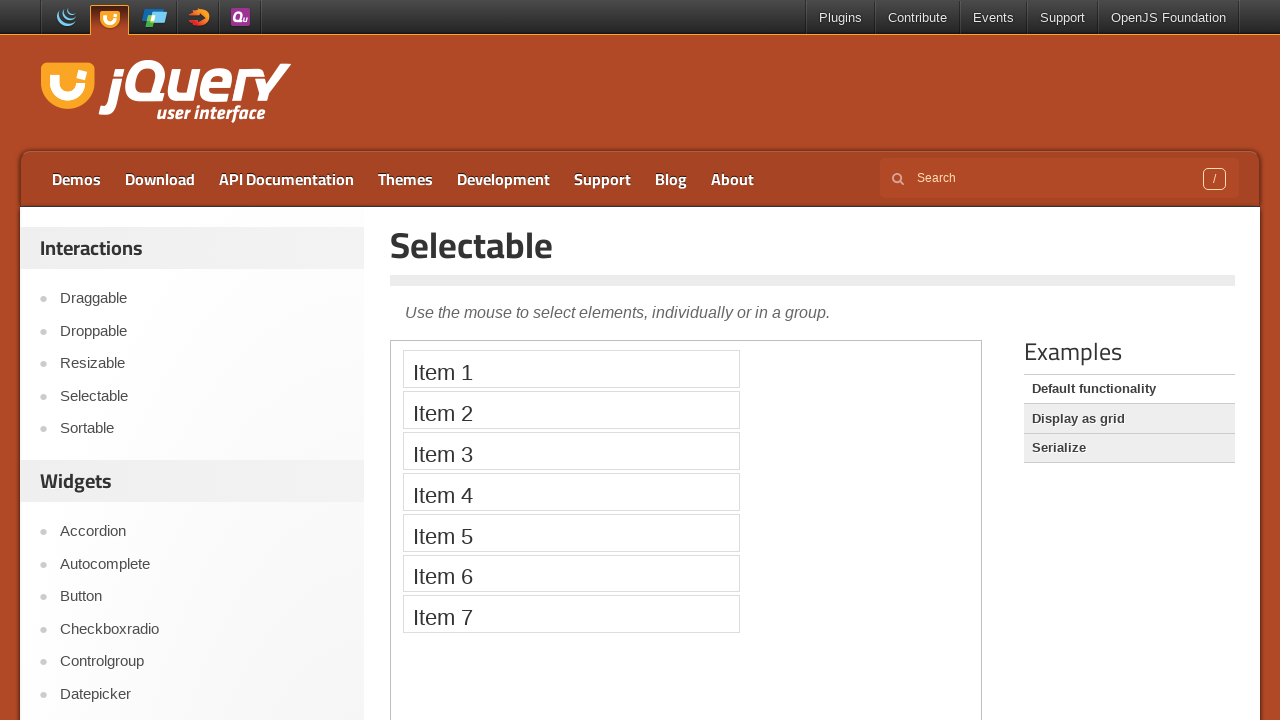

Located first list item in selectable
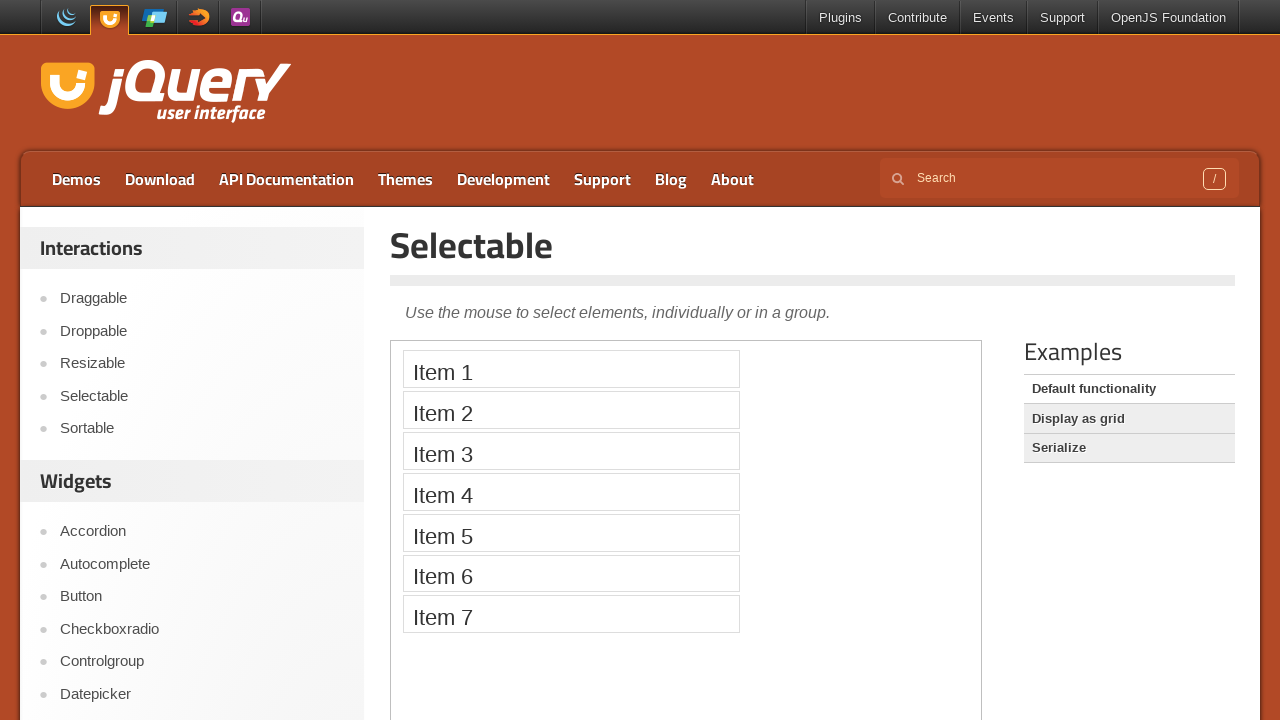

Located third list item in selectable
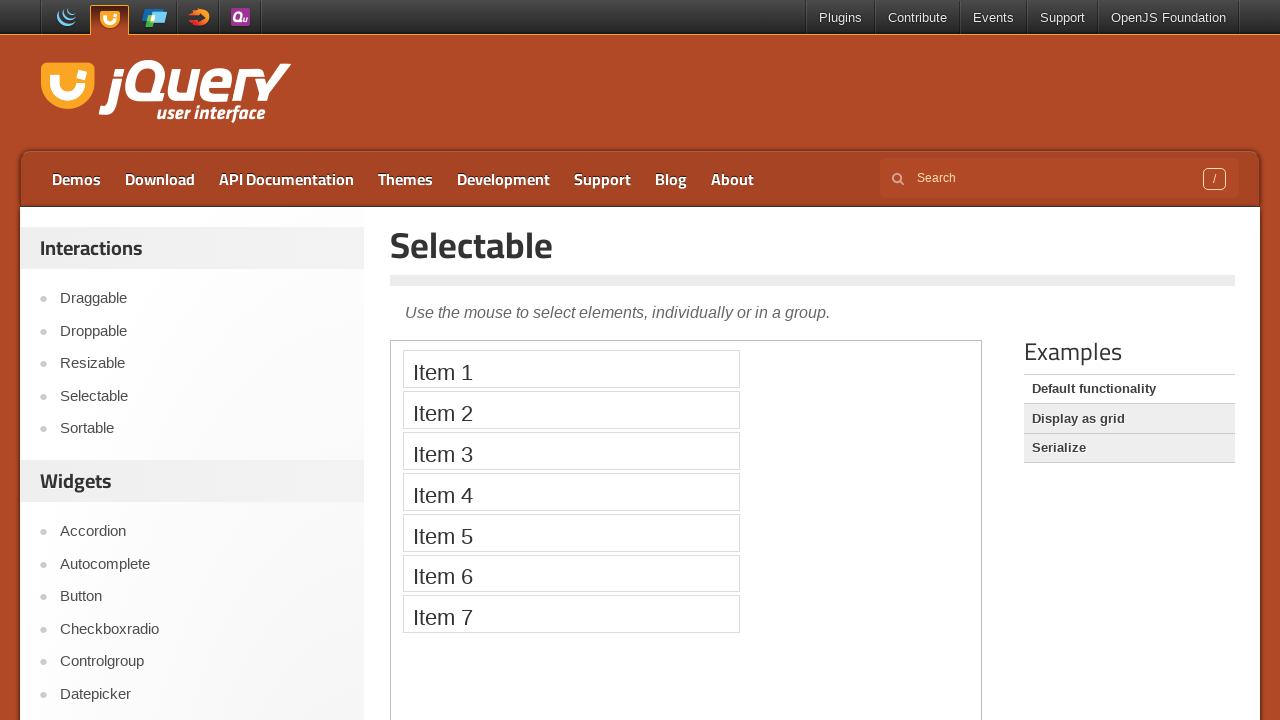

Pressed and held Control key for multi-select
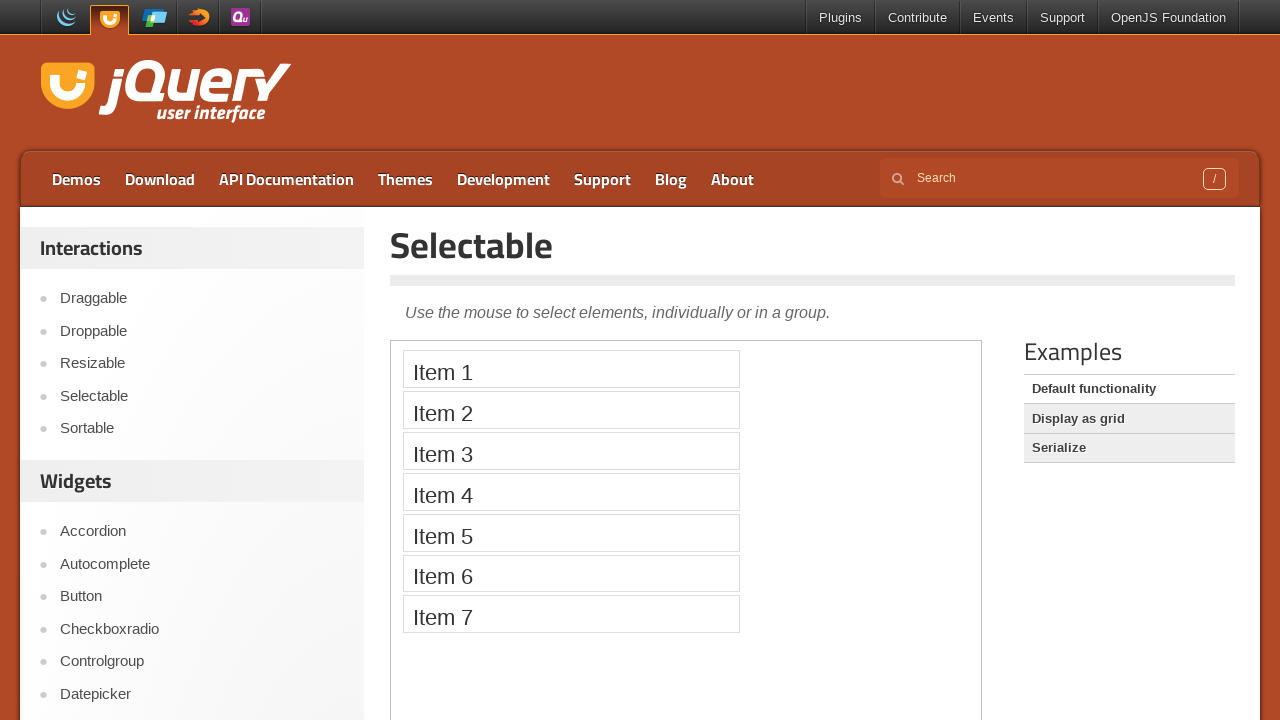

Clicked first list item while holding Control at (571, 369) on .demo-frame >> internal:control=enter-frame >> xpath=//*[@id='selectable']/li[1]
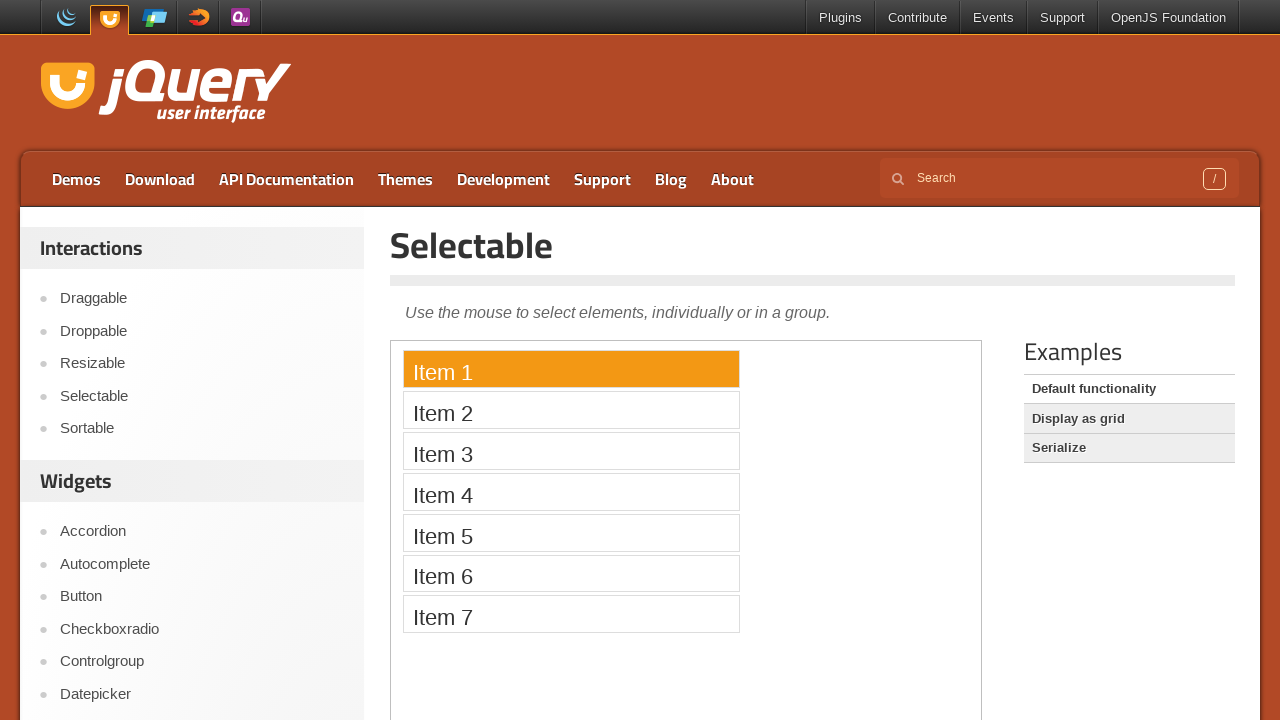

Clicked third list item while holding Control to select multiple items at (571, 451) on .demo-frame >> internal:control=enter-frame >> xpath=//*[@id='selectable']/li[3]
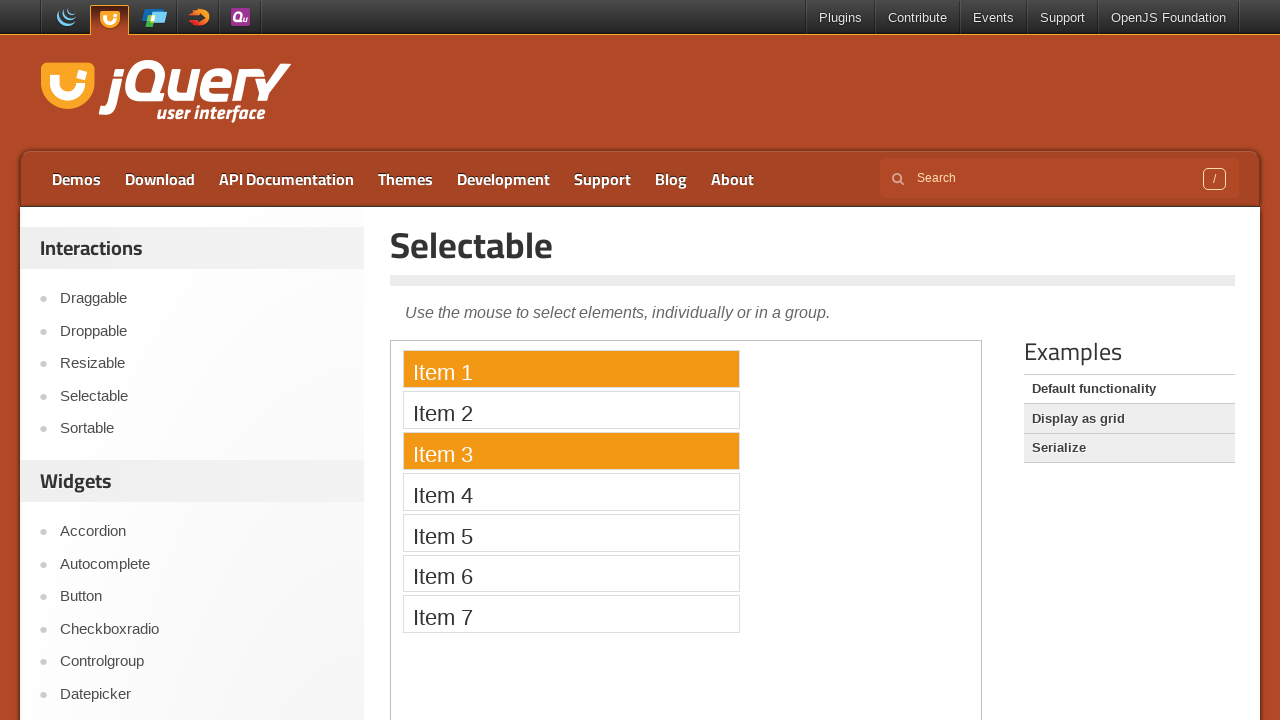

Released Control key to complete multi-select
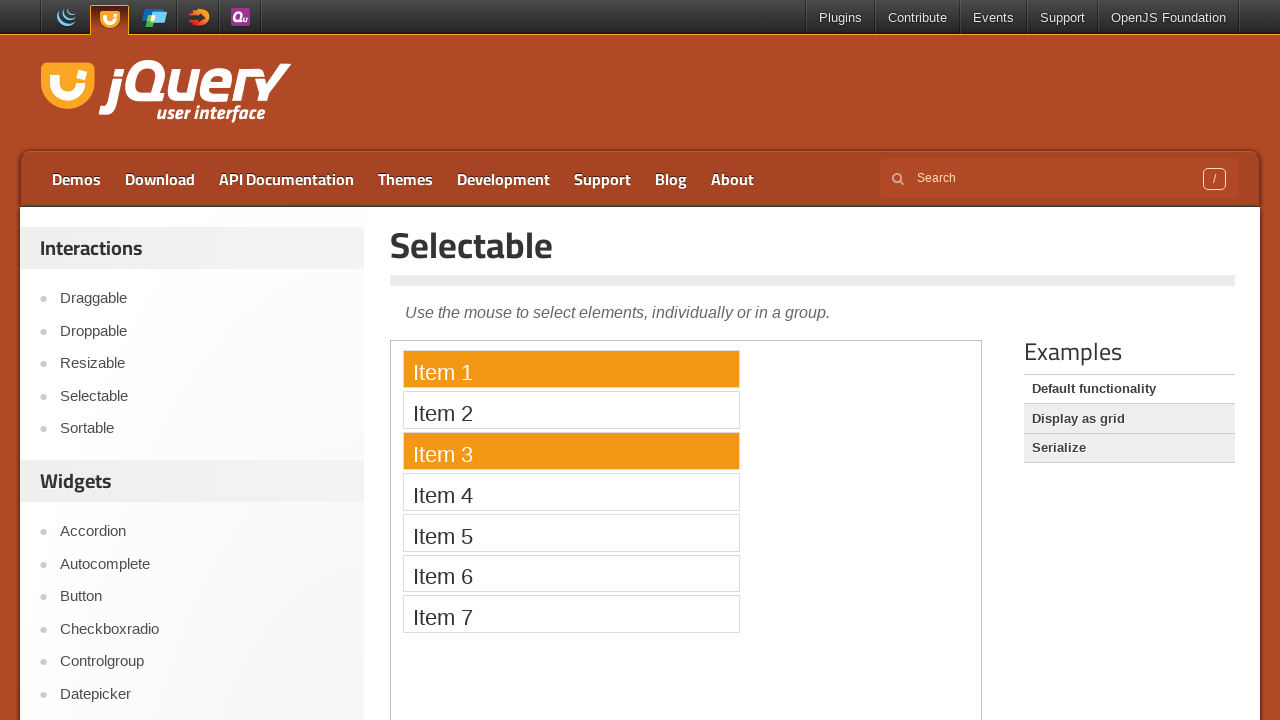

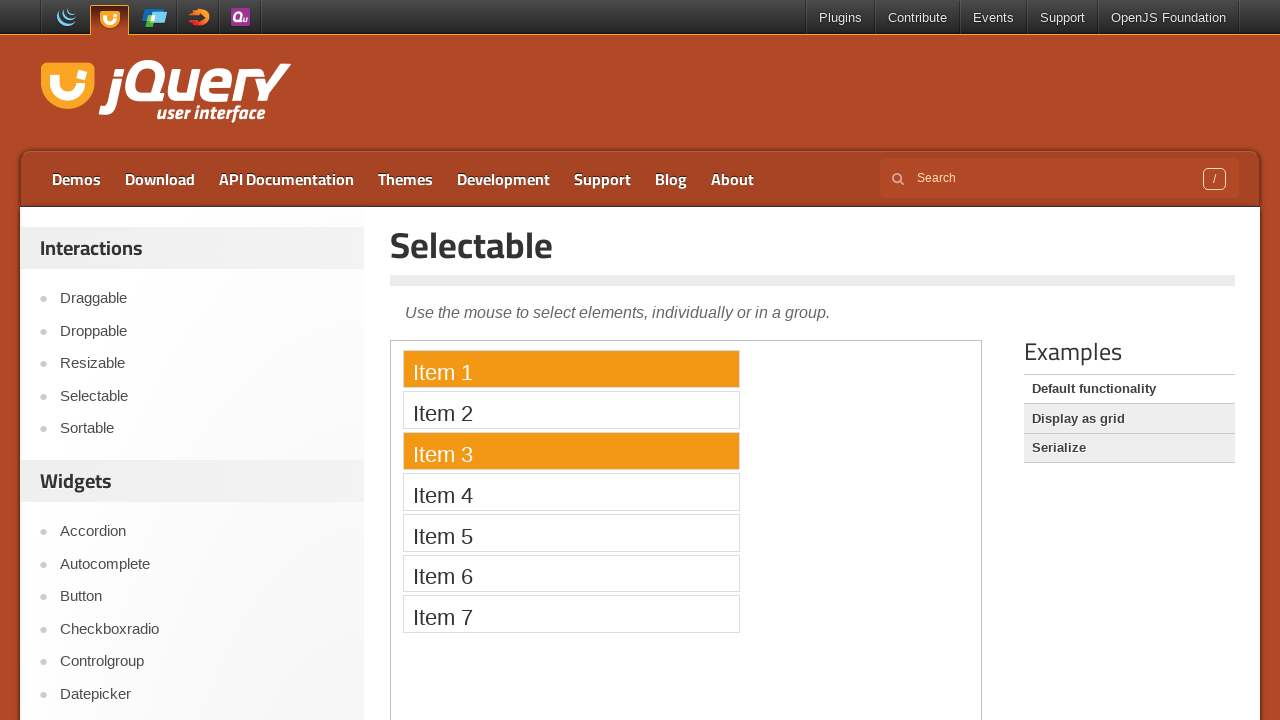